Navigates to the Rahul Shetty Academy Automation Practice page and waits for it to load.

Starting URL: https://rahulshettyacademy.com/AutomationPractice/

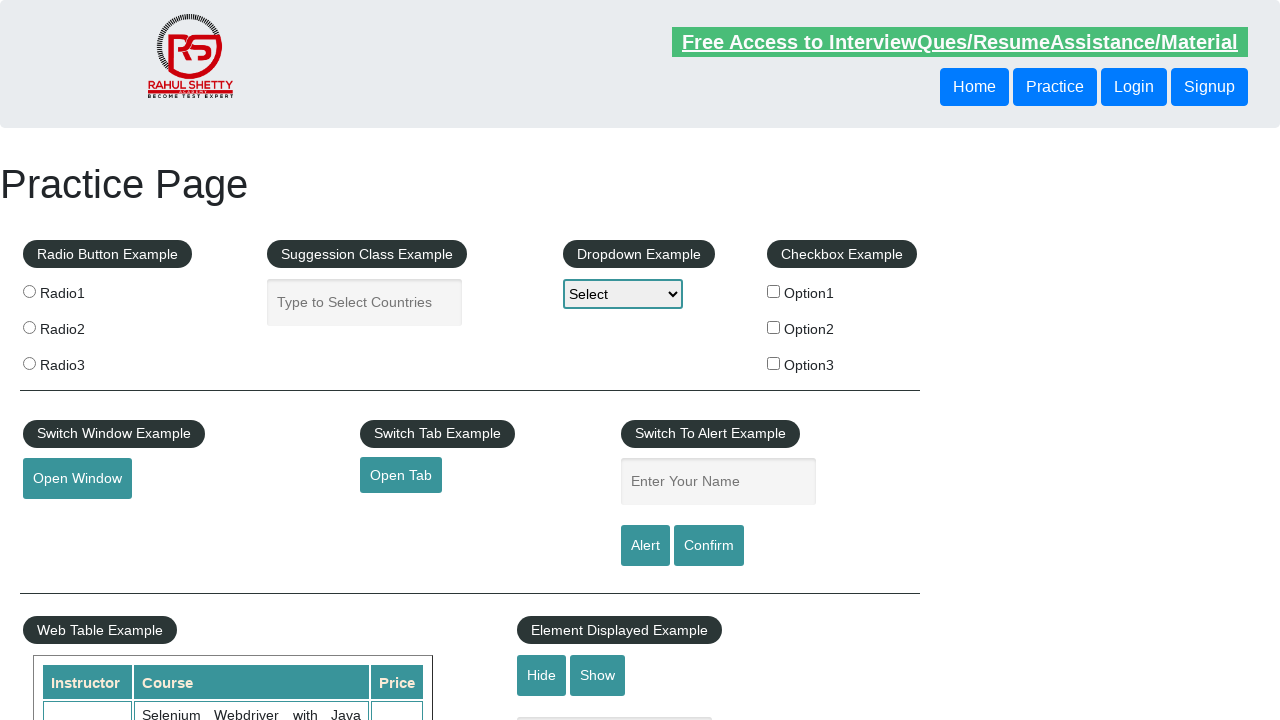

Waited for page DOM content to load
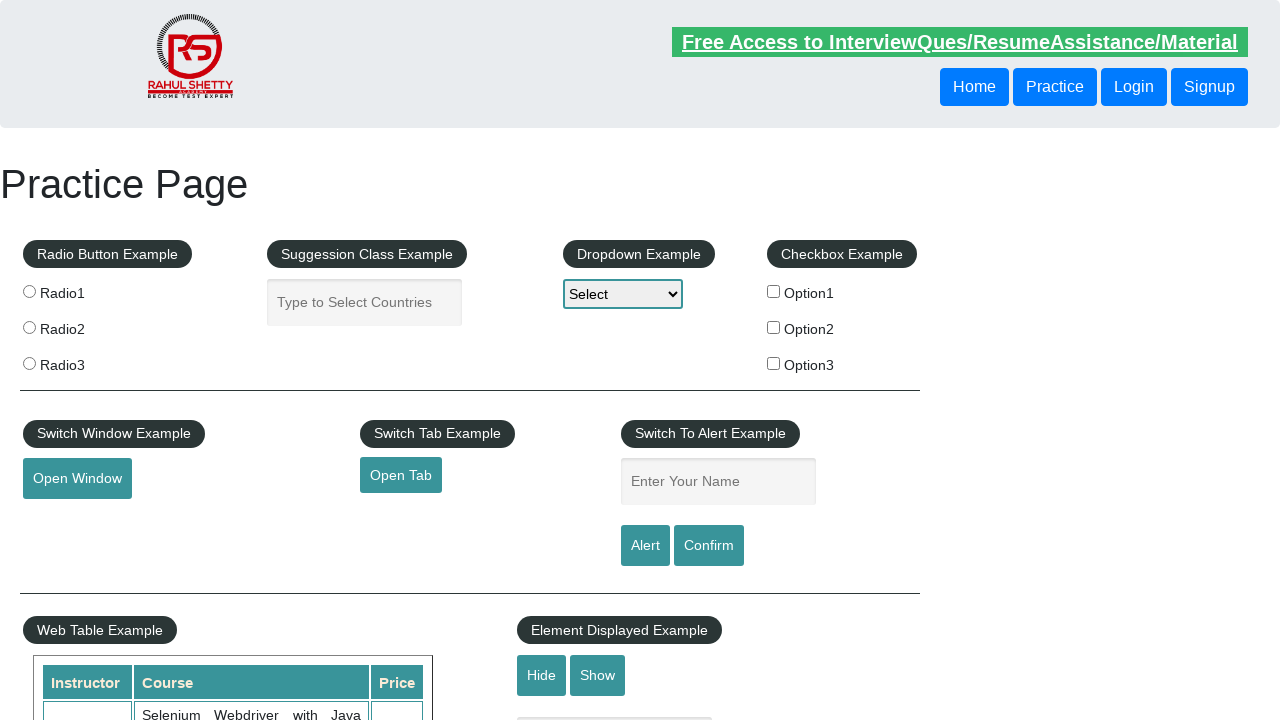

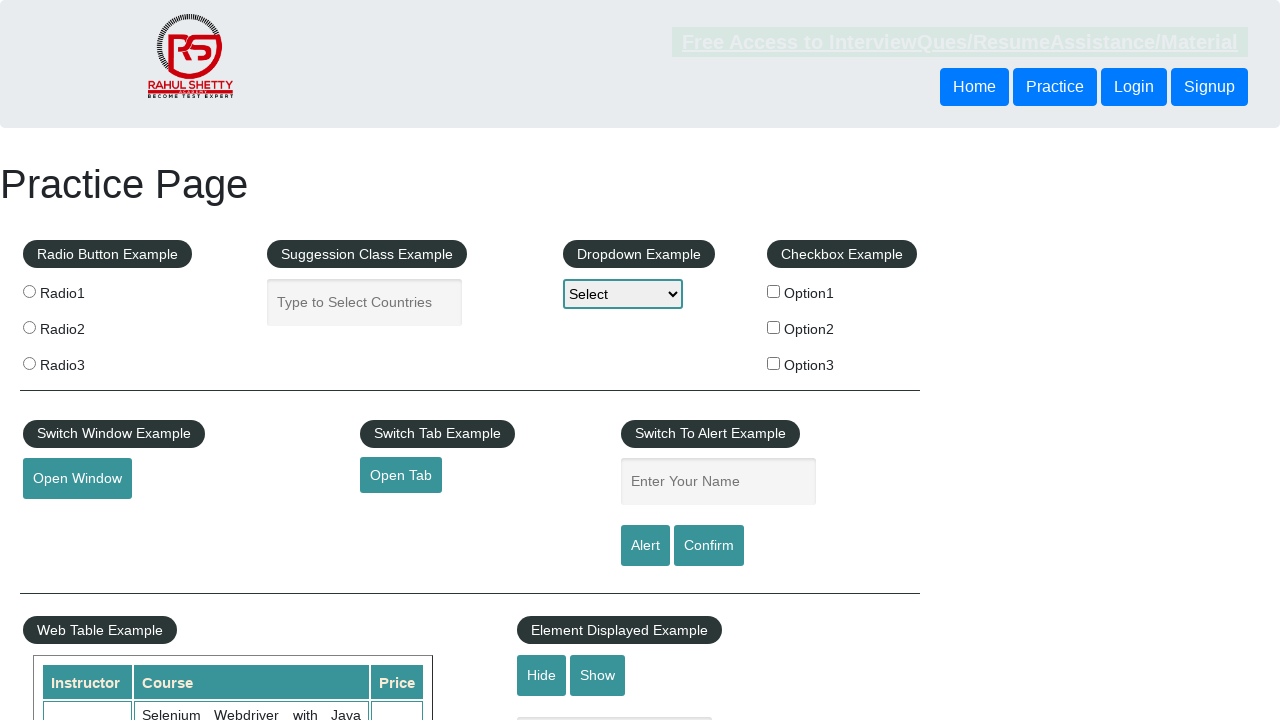